Tests that submitting a partially filled form does not add a record and the form remains open.

Starting URL: https://demoqa.com/webtables

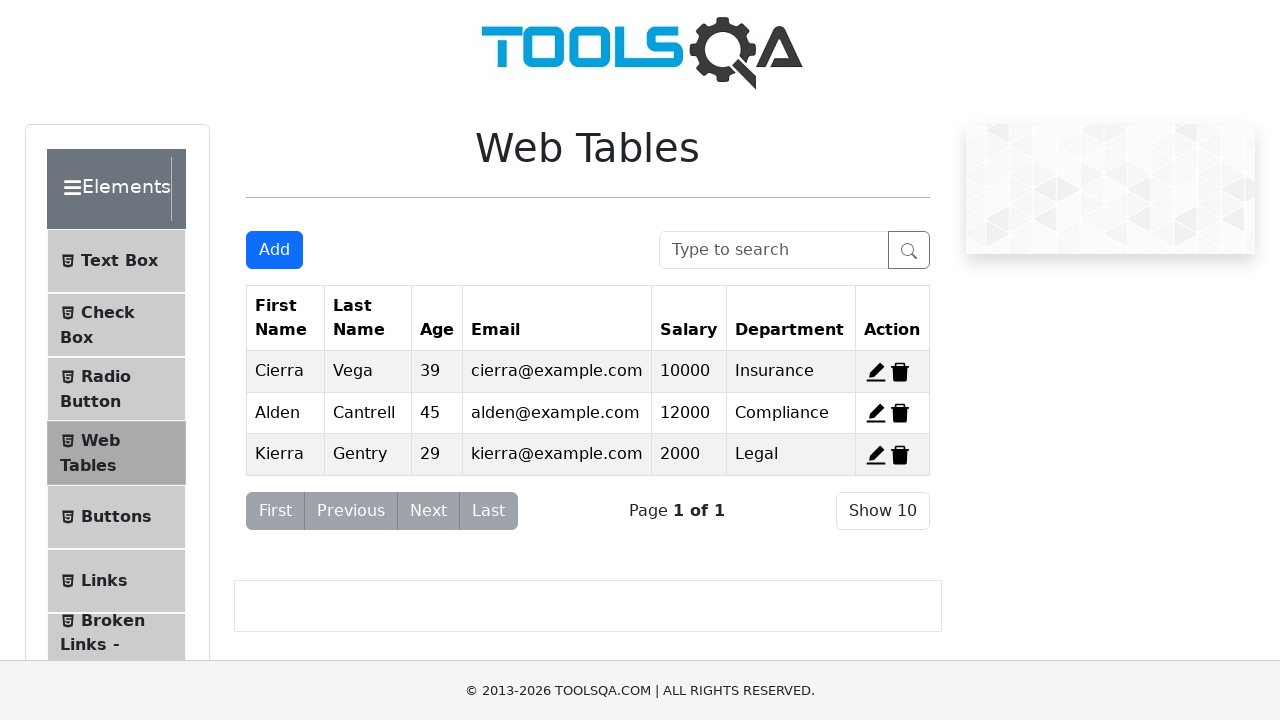

Clicked 'Add New Record' button to open the form at (274, 250) on #addNewRecordButton
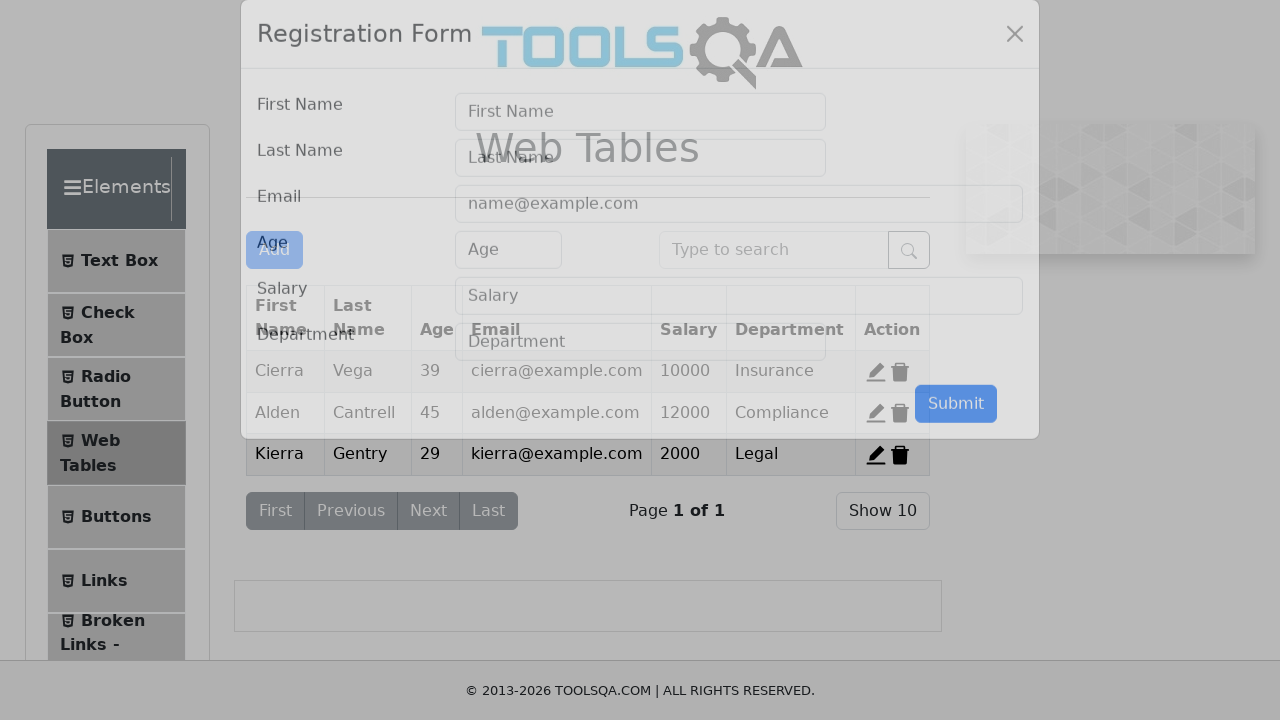

Filled First Name field with 'Peter' on [placeholder="First Name"]
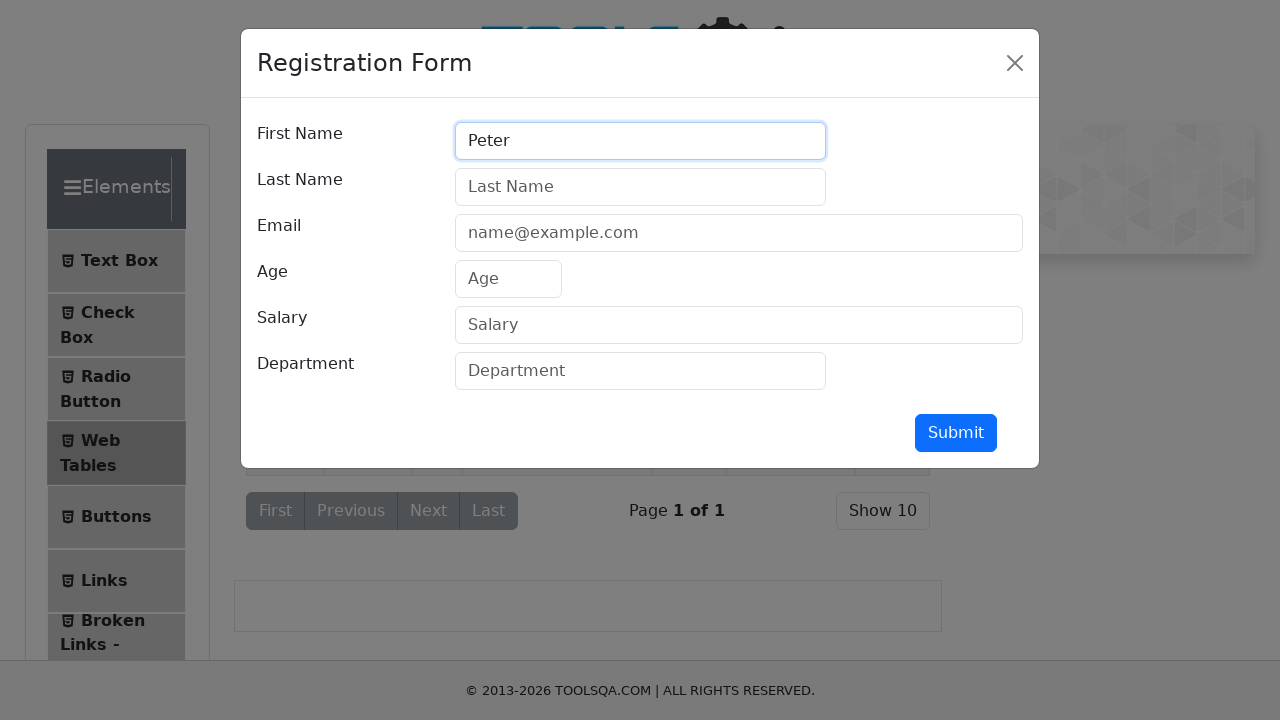

Filled Last Name field with 'Parket' on [placeholder="Last Name"]
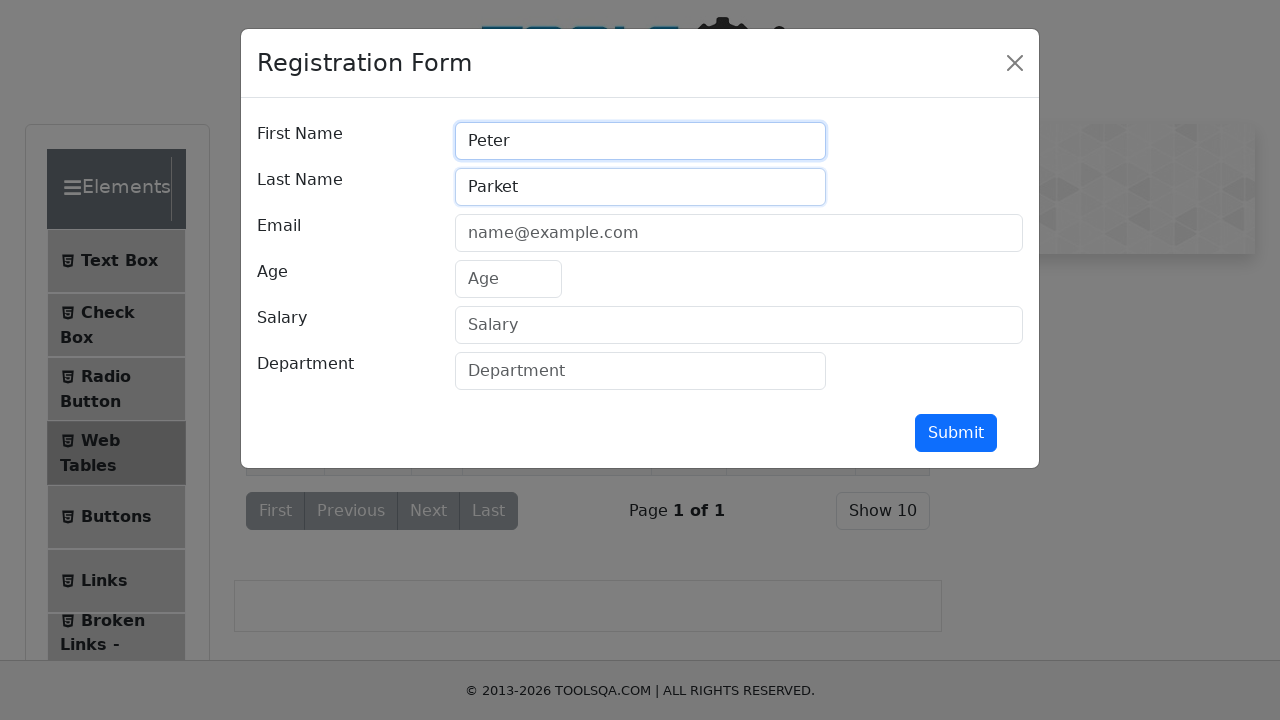

Clicked Submit button with partially filled form at (956, 433) on #submit
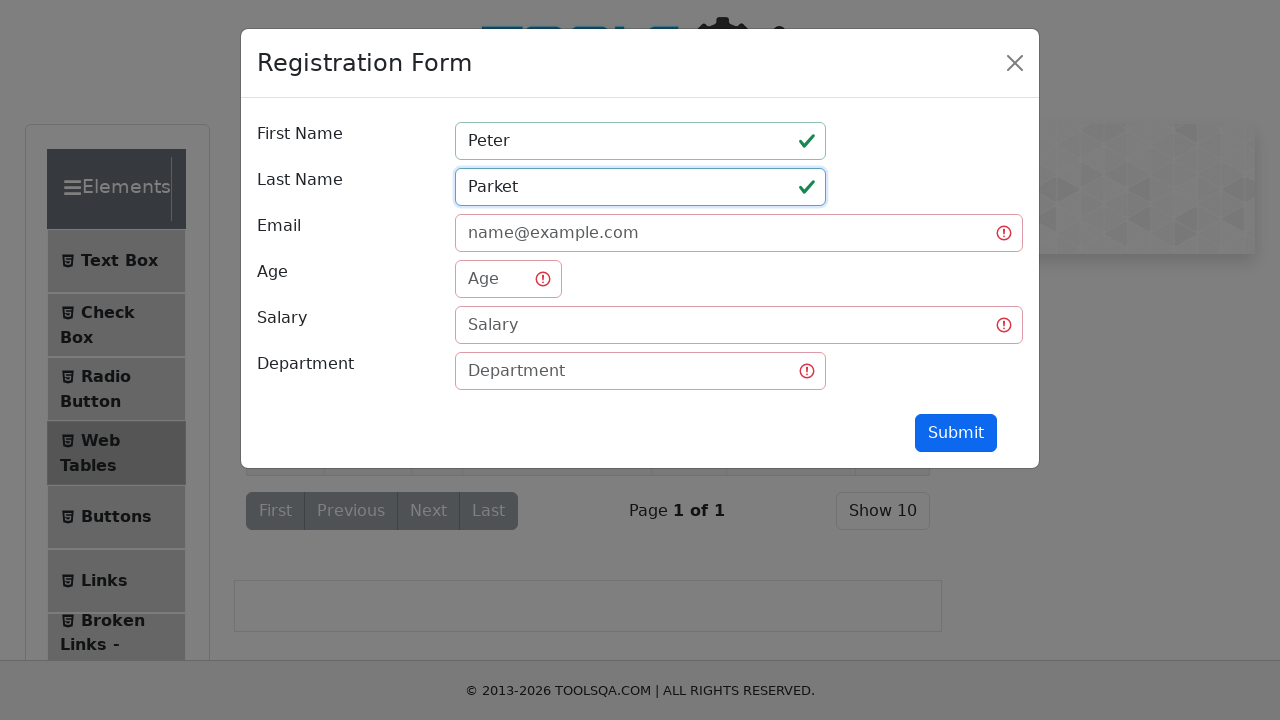

Verified form is still displayed after incomplete submission
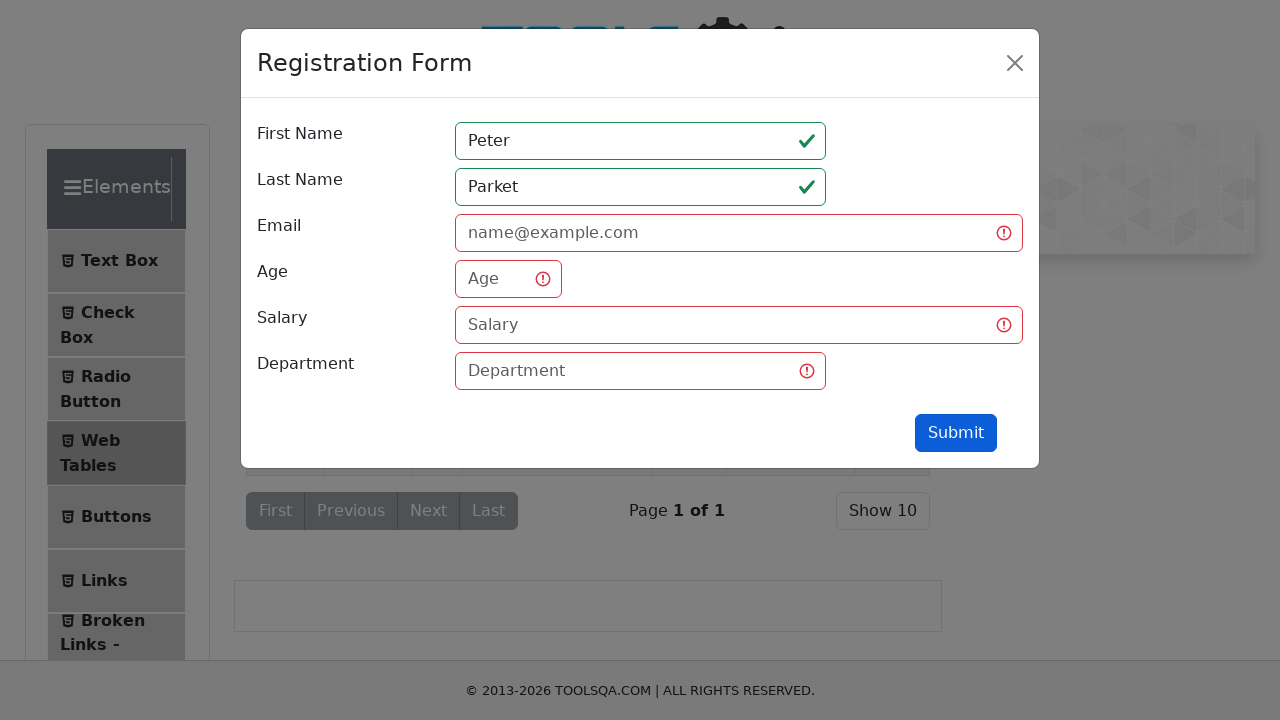

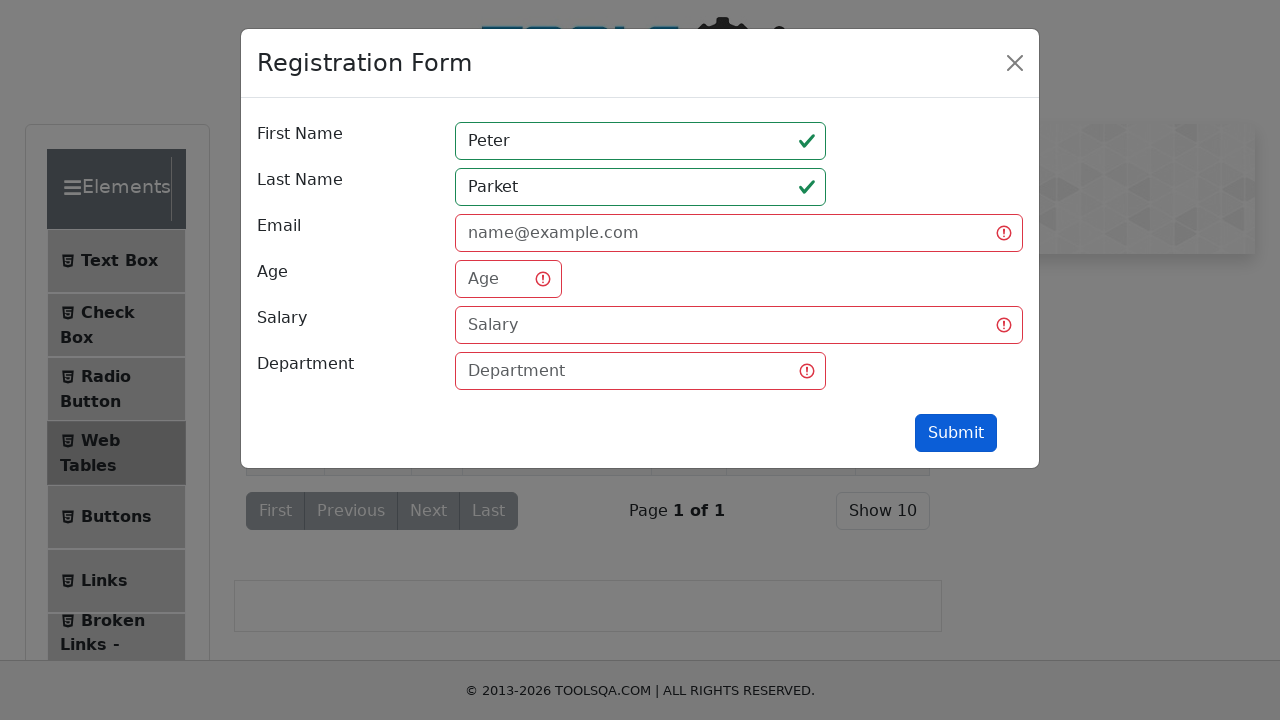